Tests the search functionality on Python.org by entering a search term, submitting the search, and verifying results are displayed

Starting URL: https://www.python.org

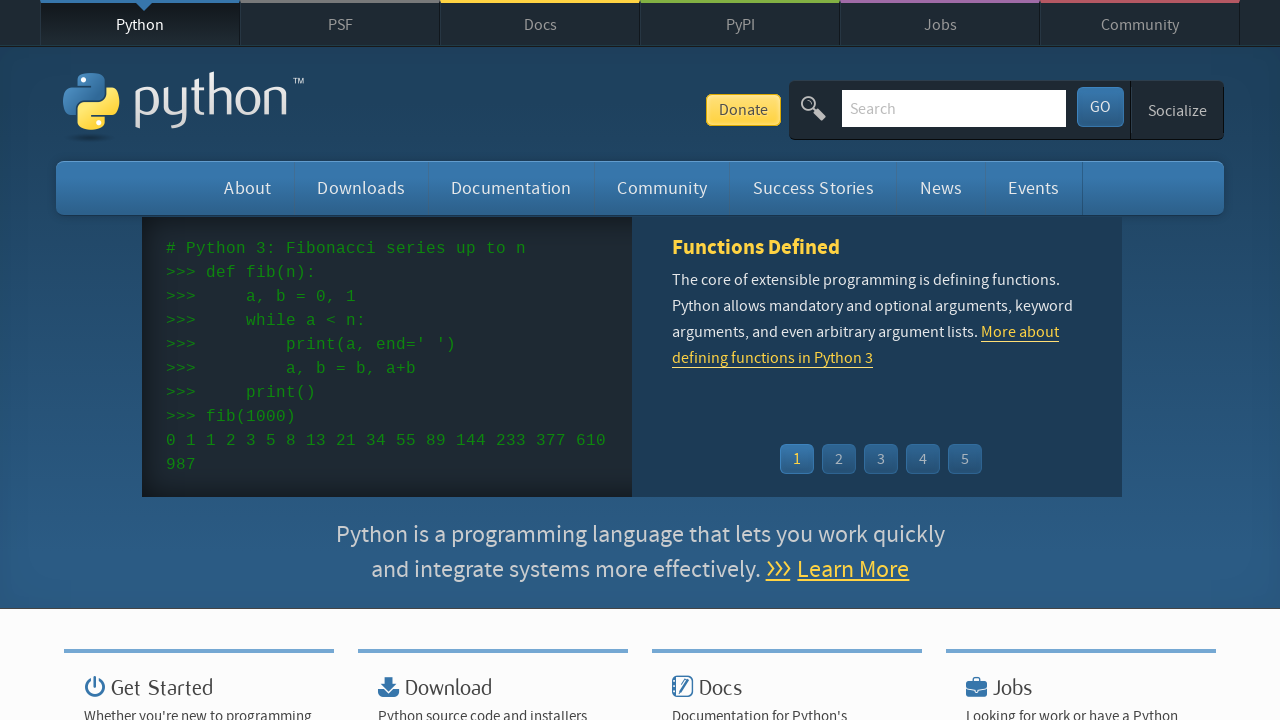

Clicked on search field at (954, 108) on #id-search-field
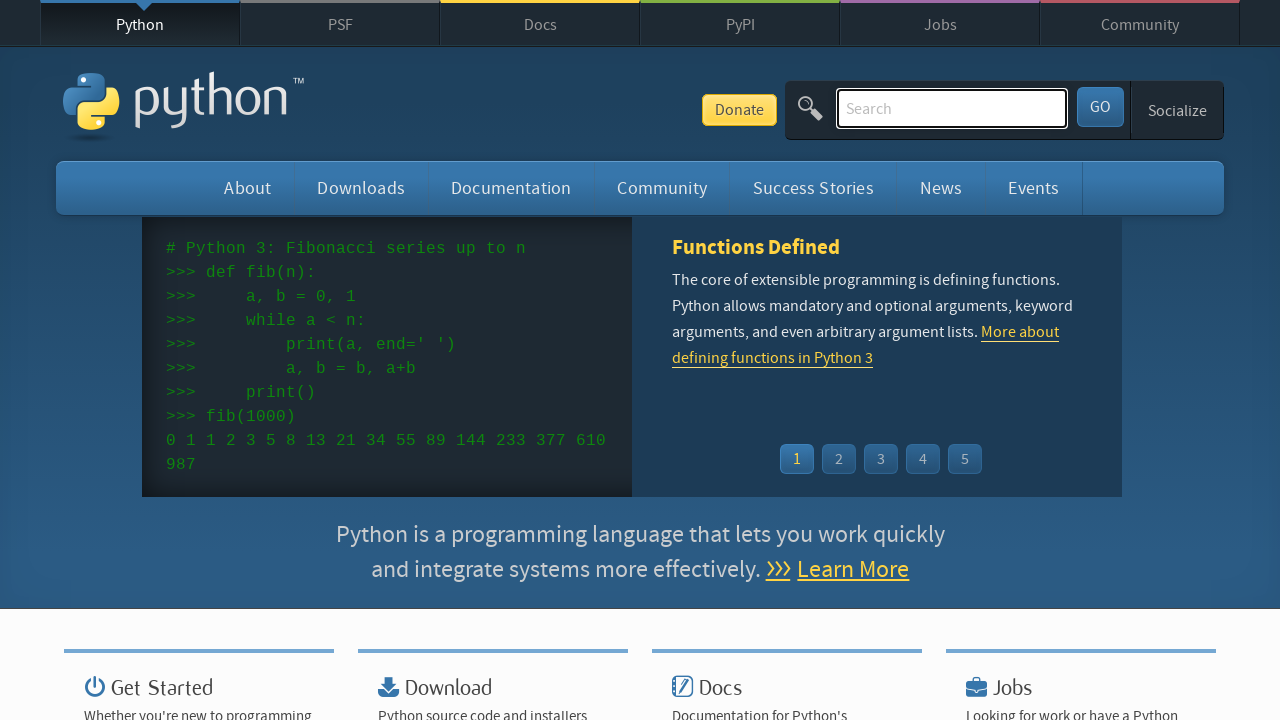

Entered search term 'testing' in search field on #id-search-field
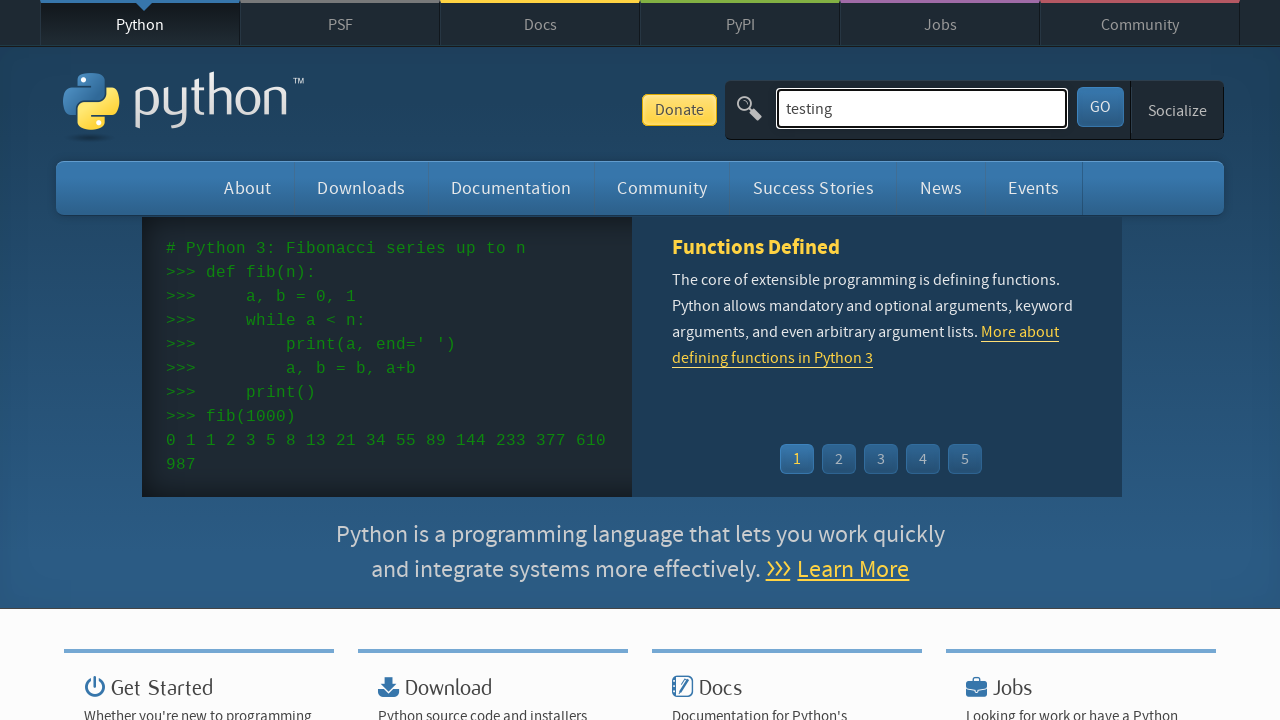

Clicked submit button to search at (1100, 107) on #submit
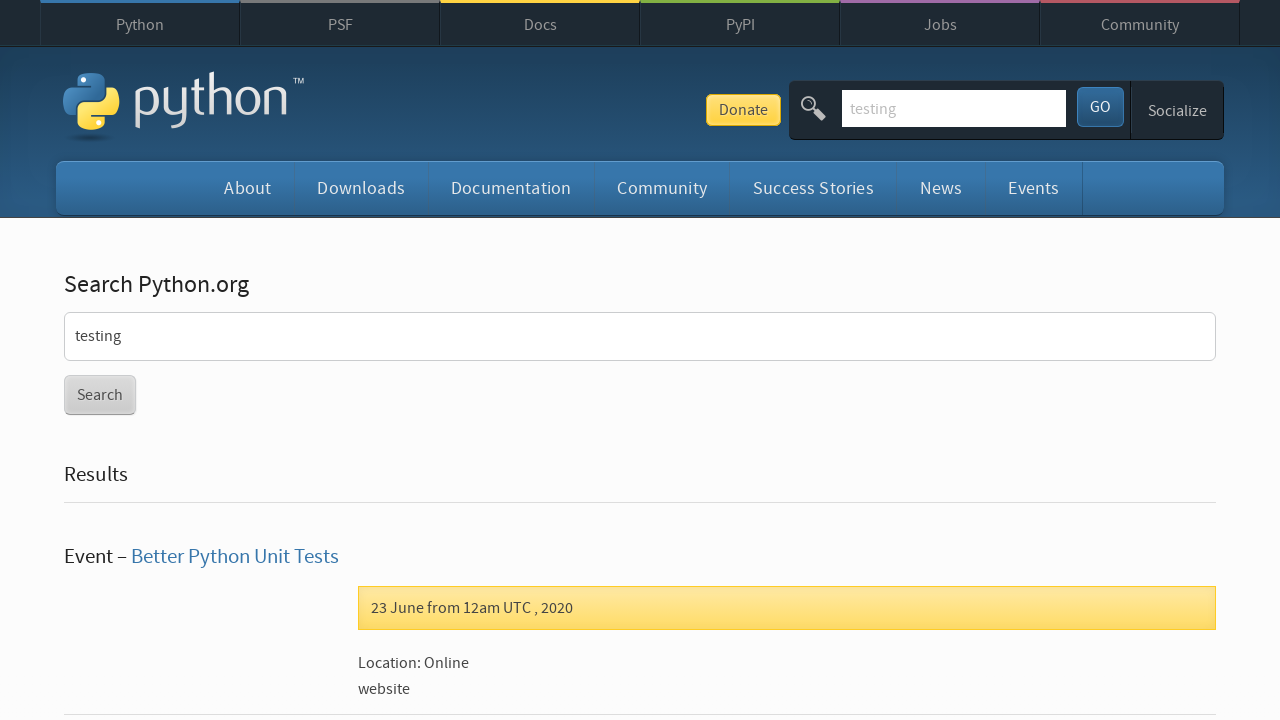

Search results loaded and results heading appeared
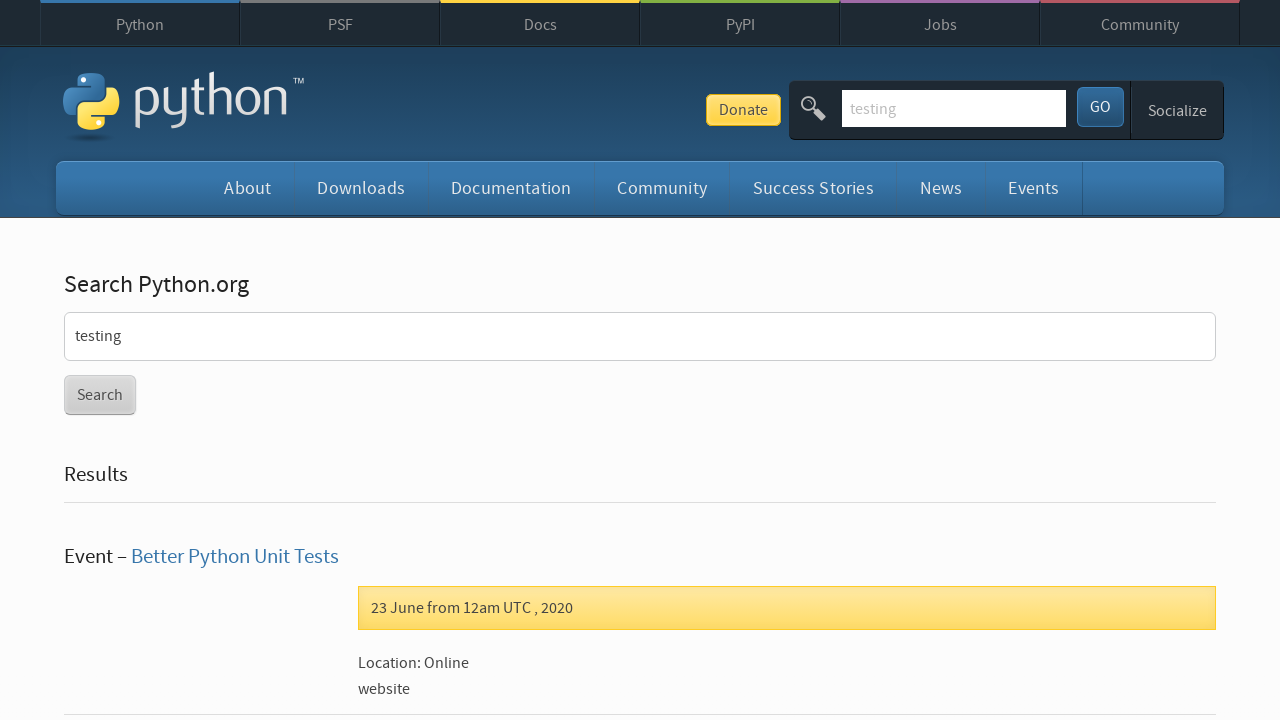

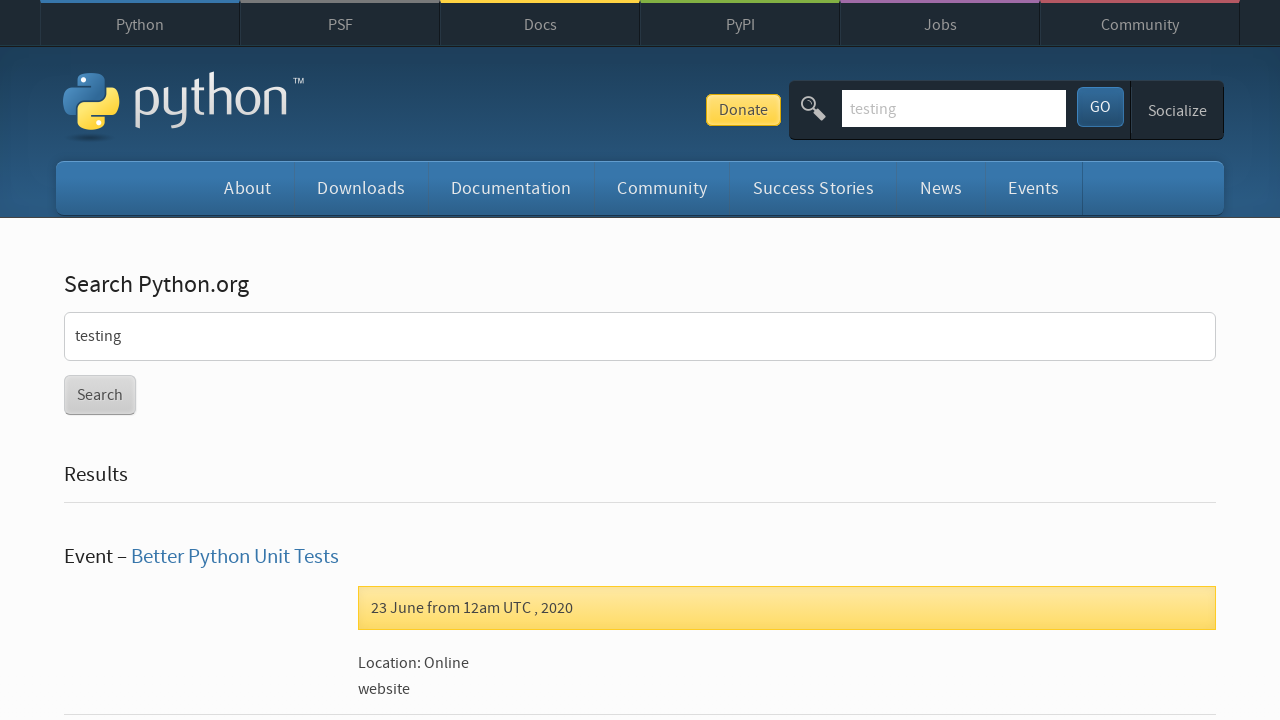